Tests e-commerce functionality by searching for products containing "ca", adding Cashews to cart, and proceeding to checkout

Starting URL: https://rahulshettyacademy.com/seleniumPractise/#/

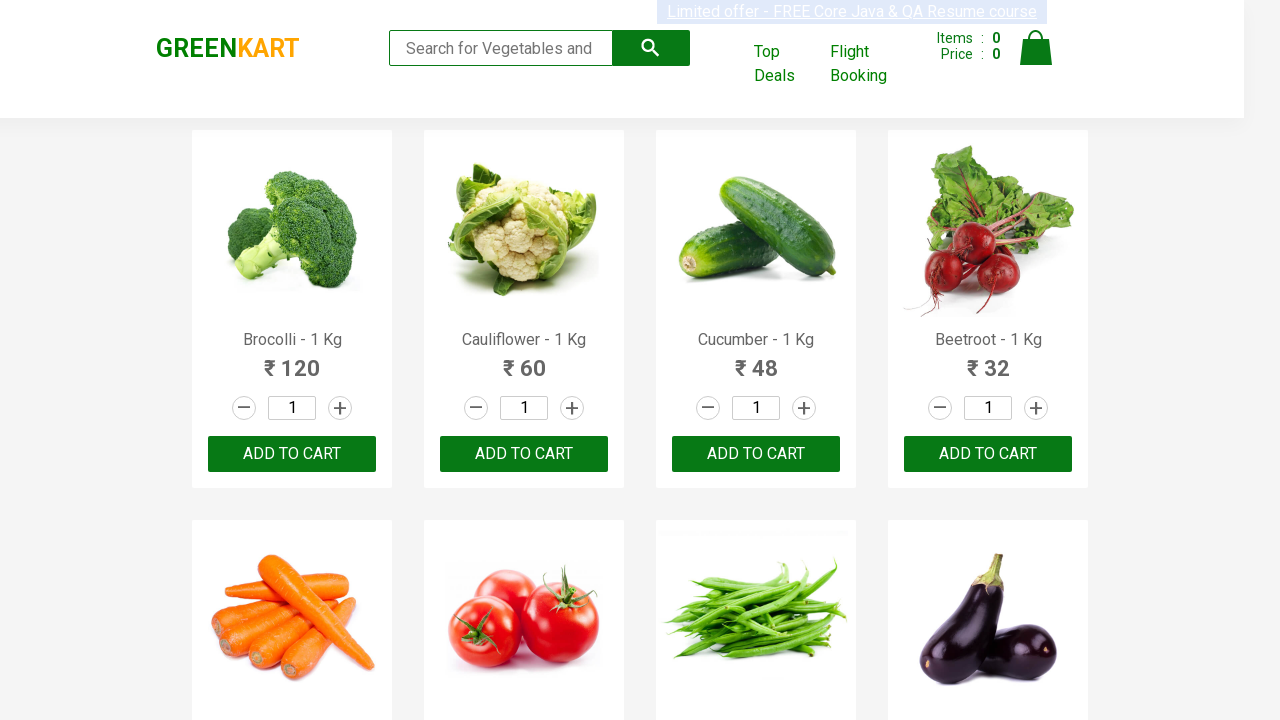

Filled search field with 'ca' to filter products on .search-keyword
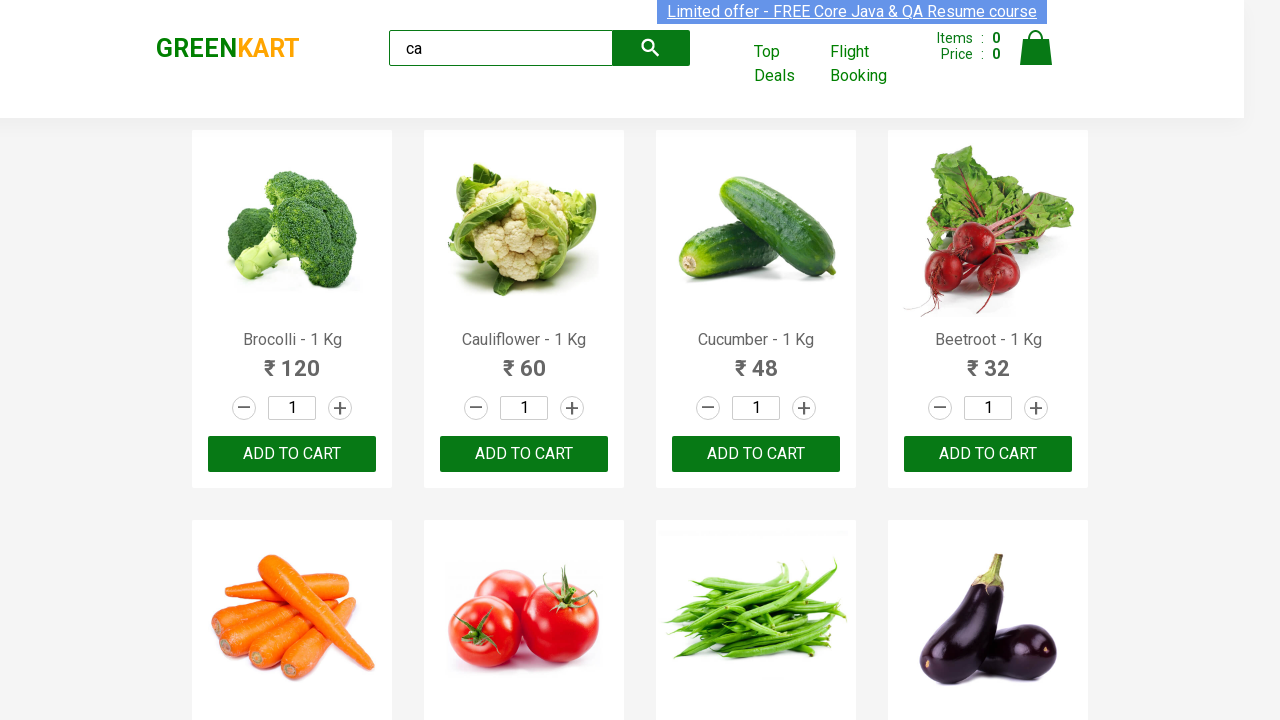

Waited for filtered products to load
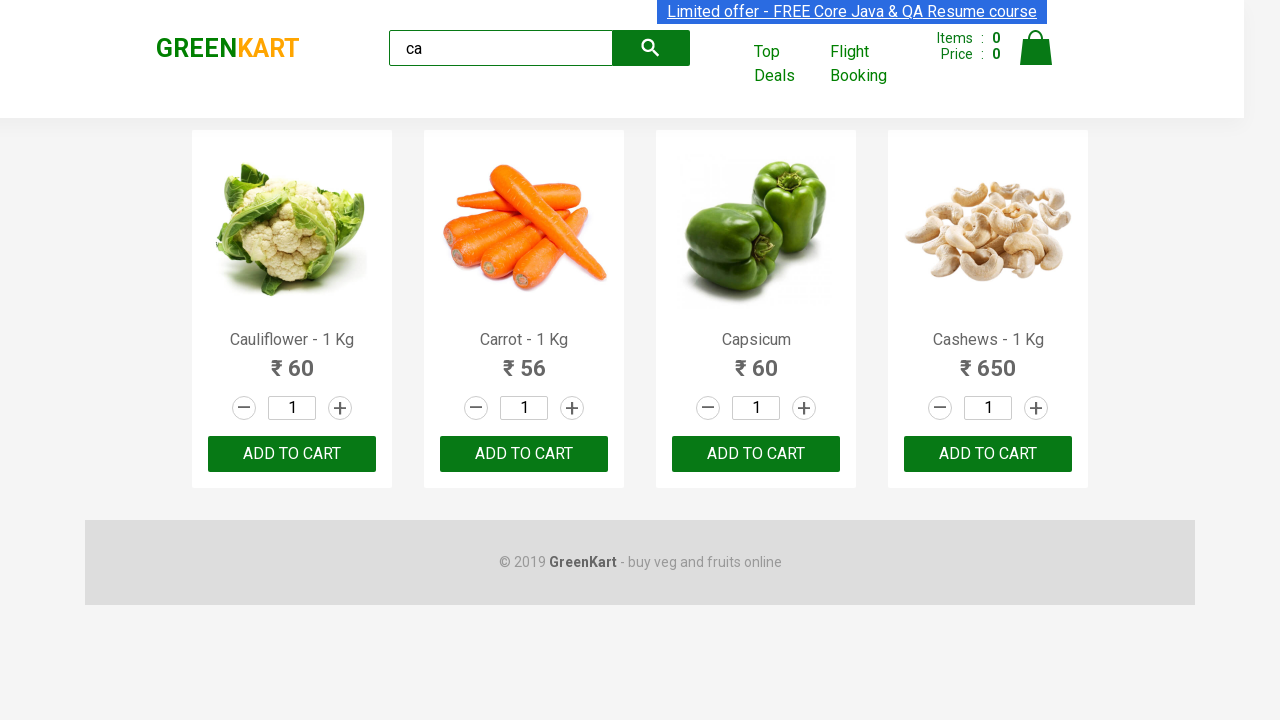

Retrieved all filtered products
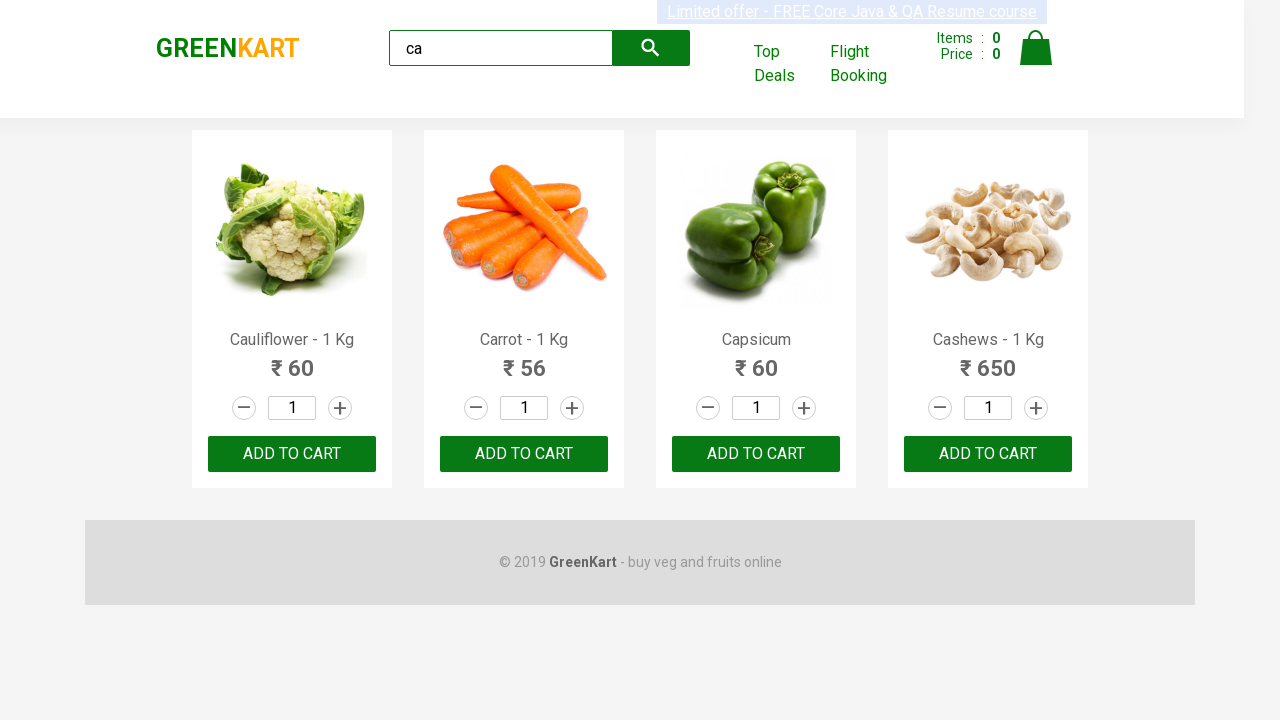

Found Cashews product and clicked add to cart button at (988, 454) on .products>.product >> nth=3 >> button
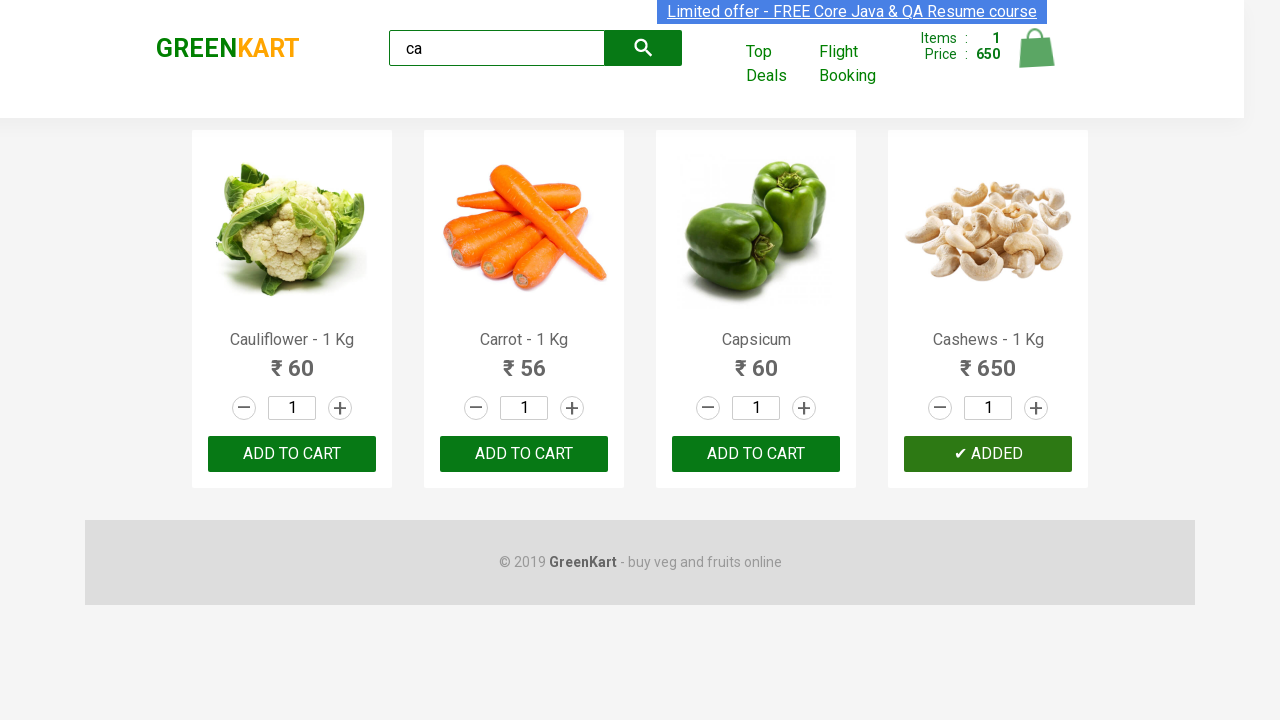

Clicked on cart icon to view cart at (1036, 59) on a.cart-icon
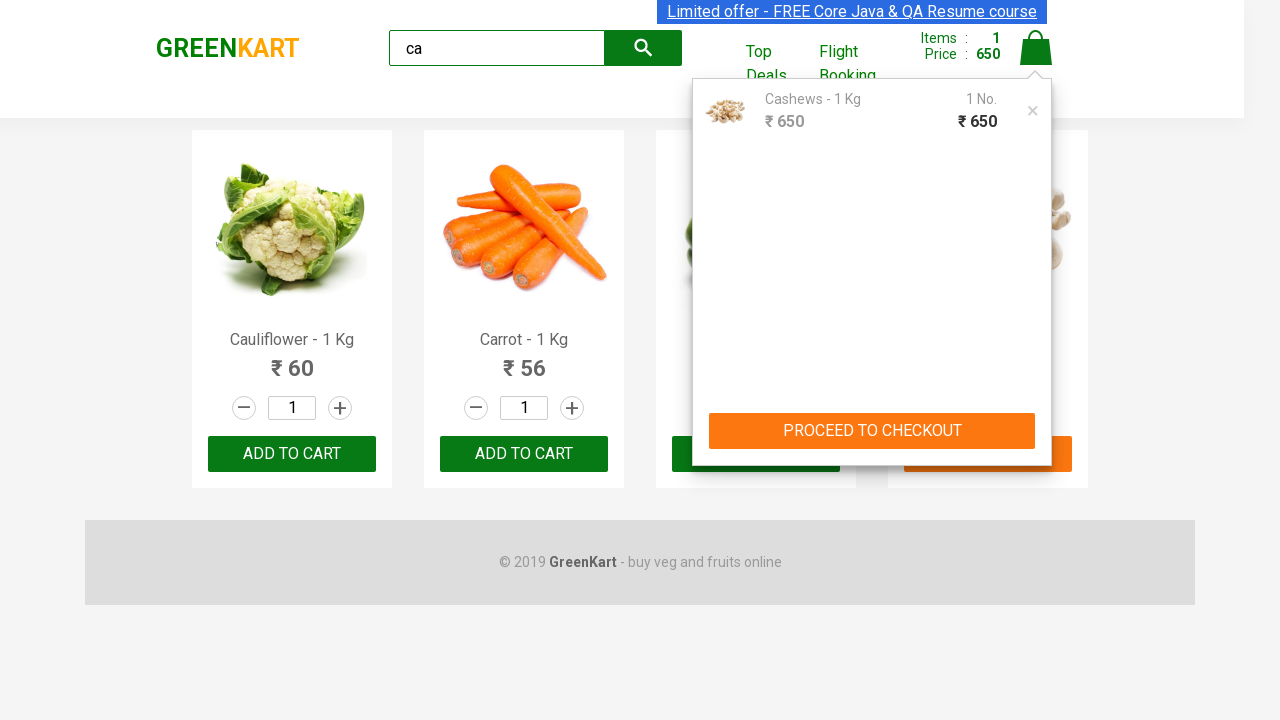

Clicked proceed to checkout button from cart preview at (872, 431) on .cart-preview.active button
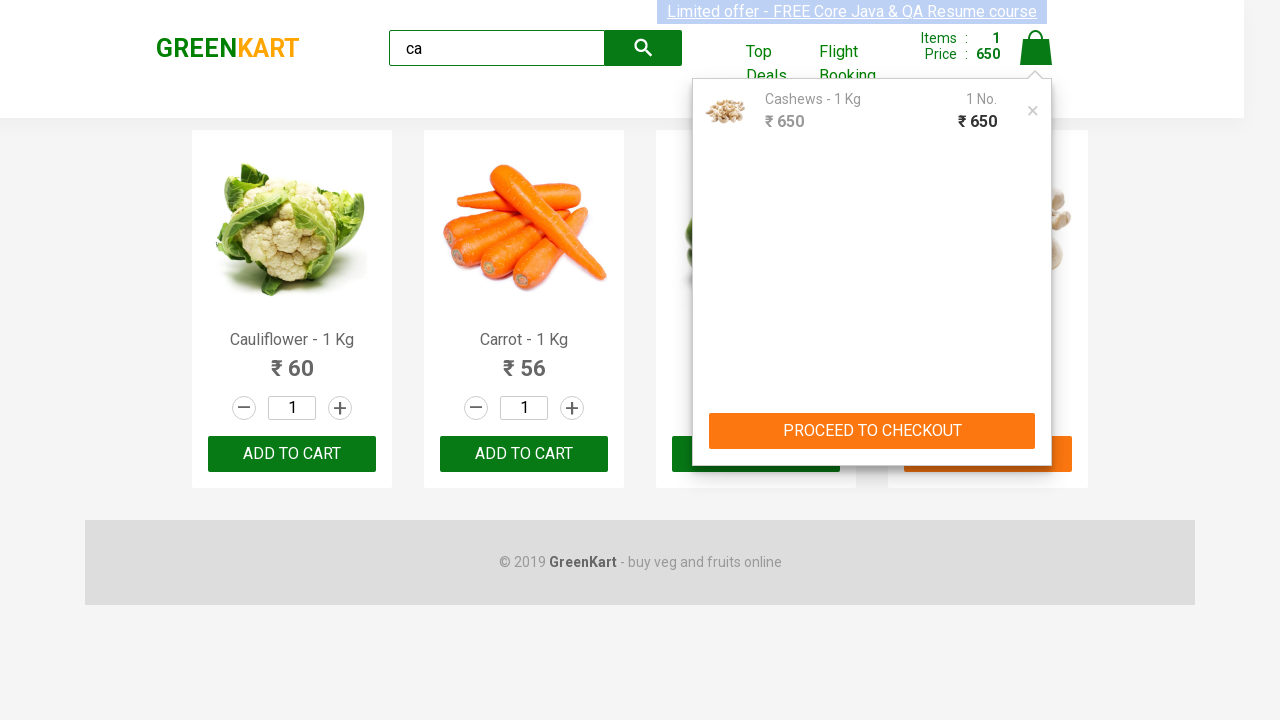

Waited for cart table to become visible
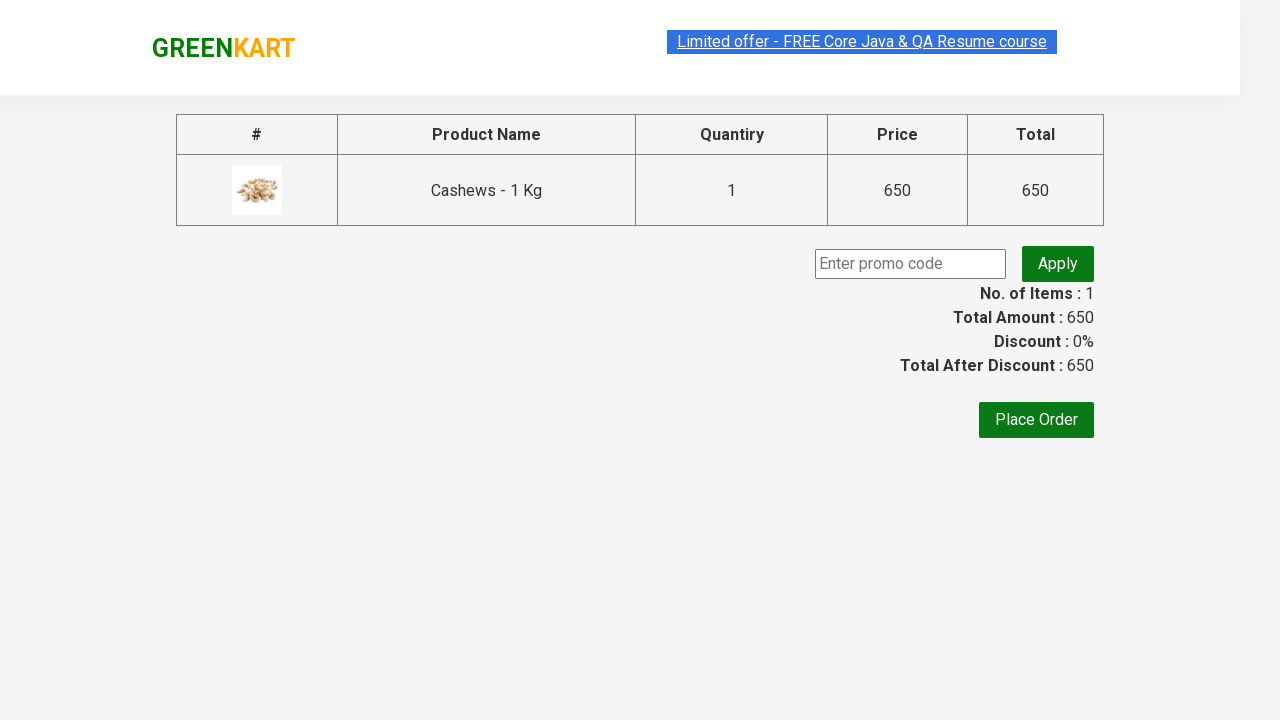

Clicked place order button to proceed with checkout at (1036, 420) on .products button >> nth=1
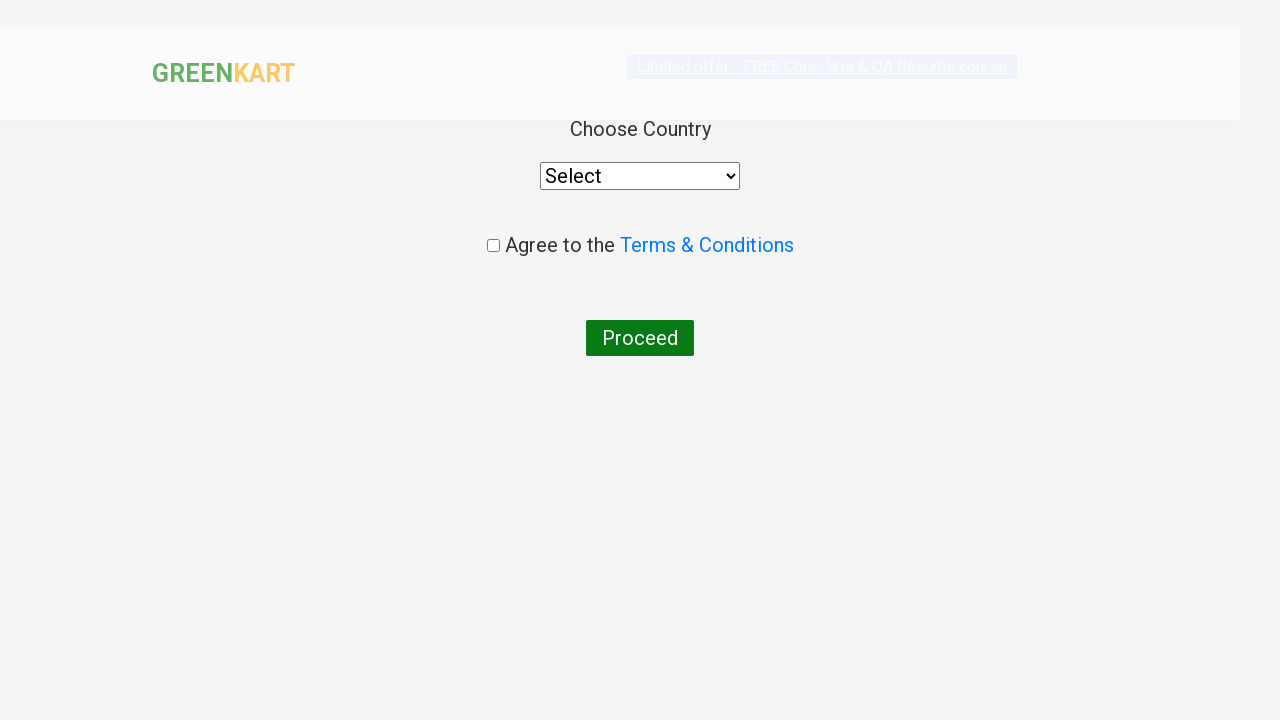

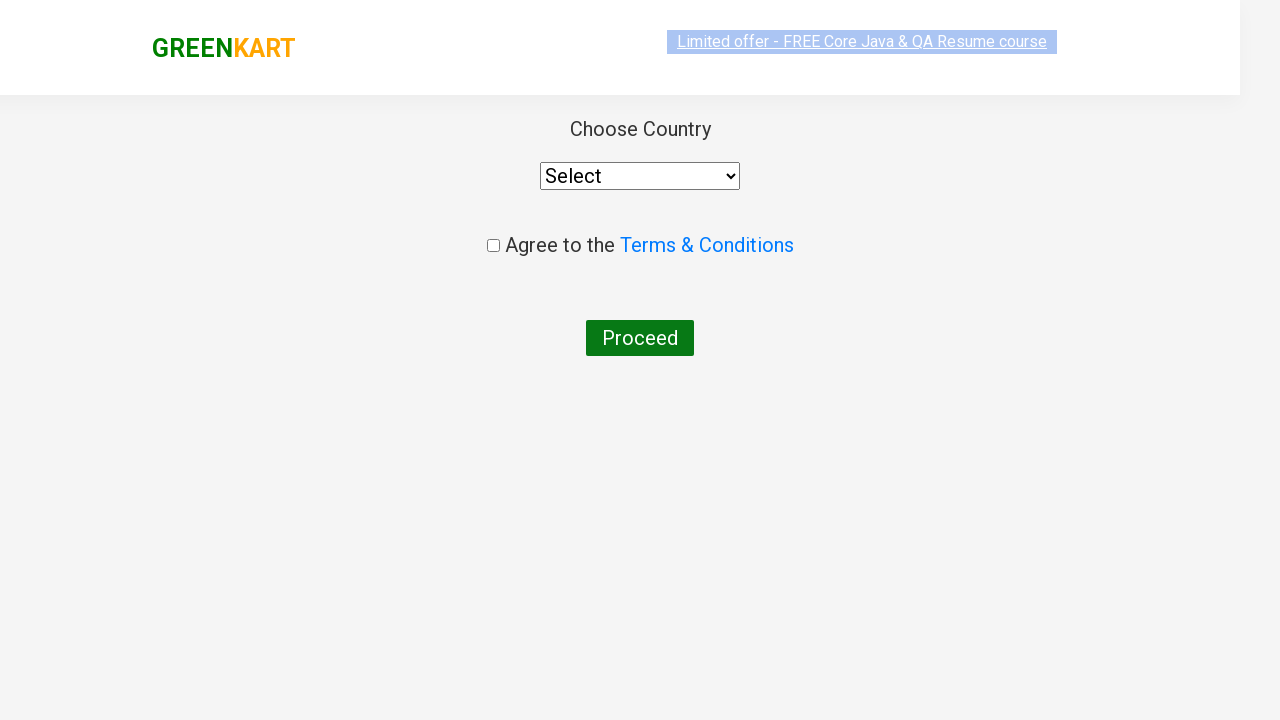